Navigates through multiple pages of quotes website and verifies that quote elements are present on each page

Starting URL: http://quotes.toscrape.com/js/page/1/

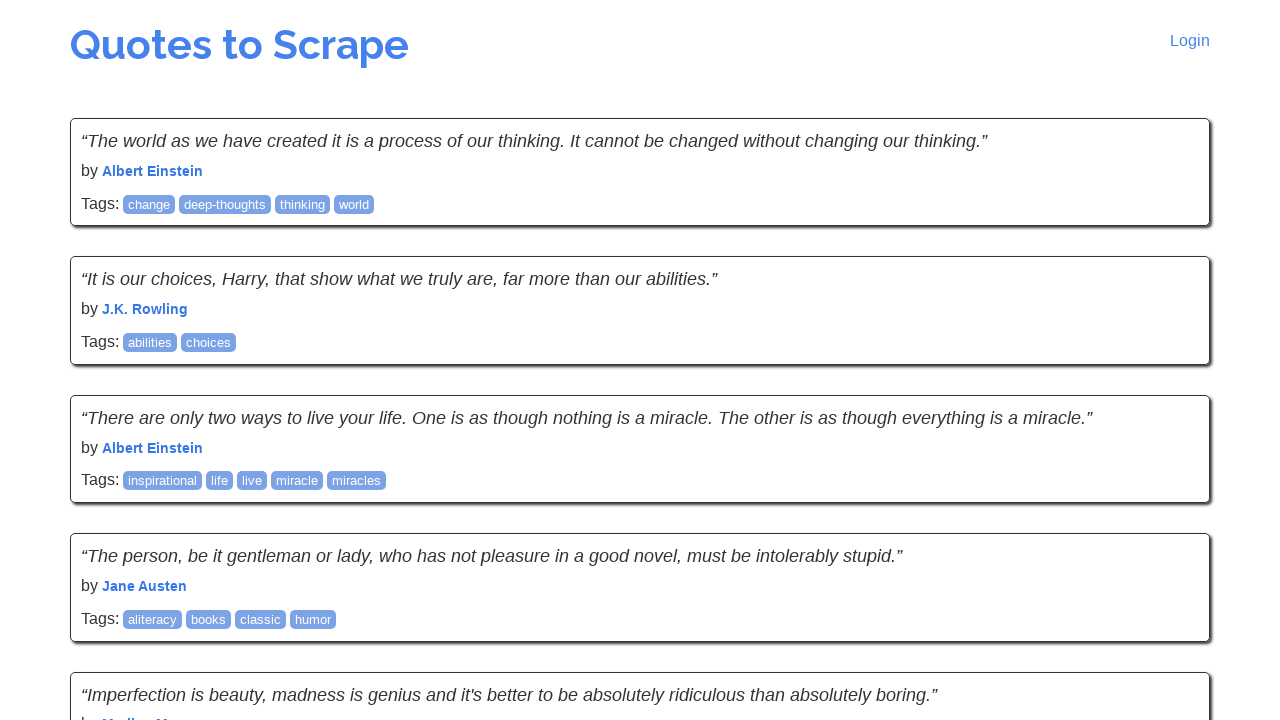

Navigated to quotes page 2
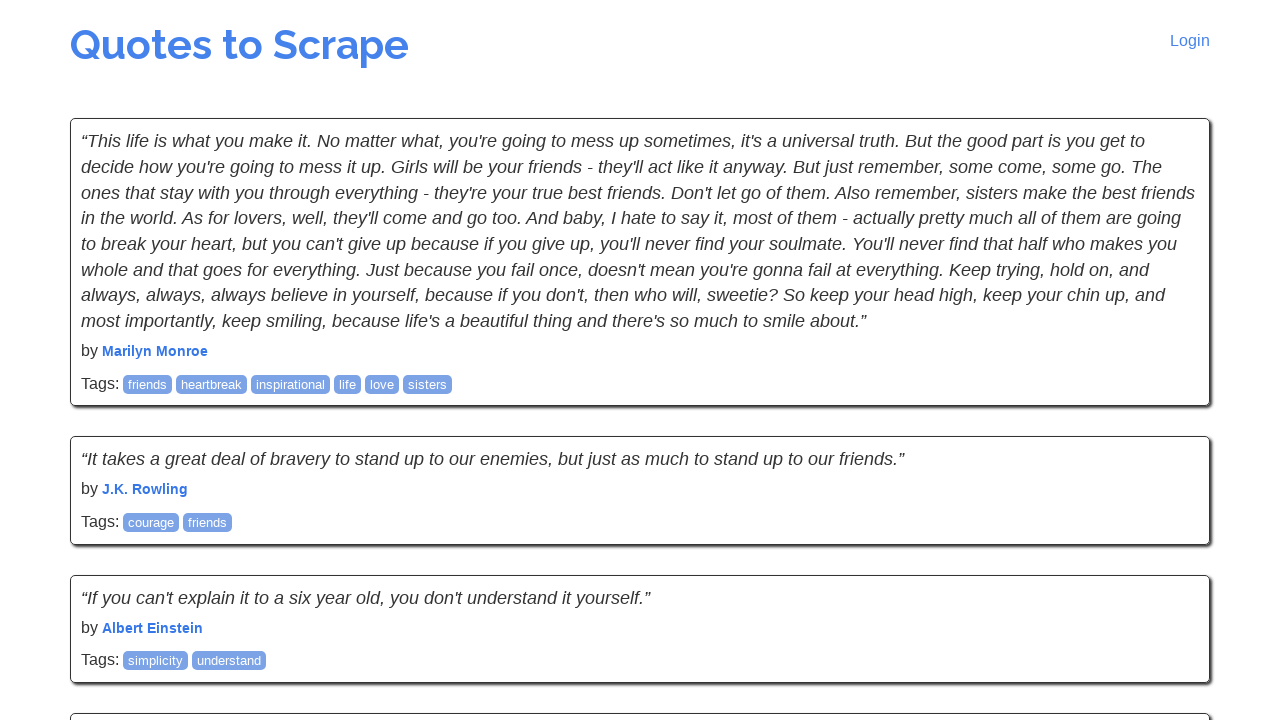

Quote elements loaded on page 2
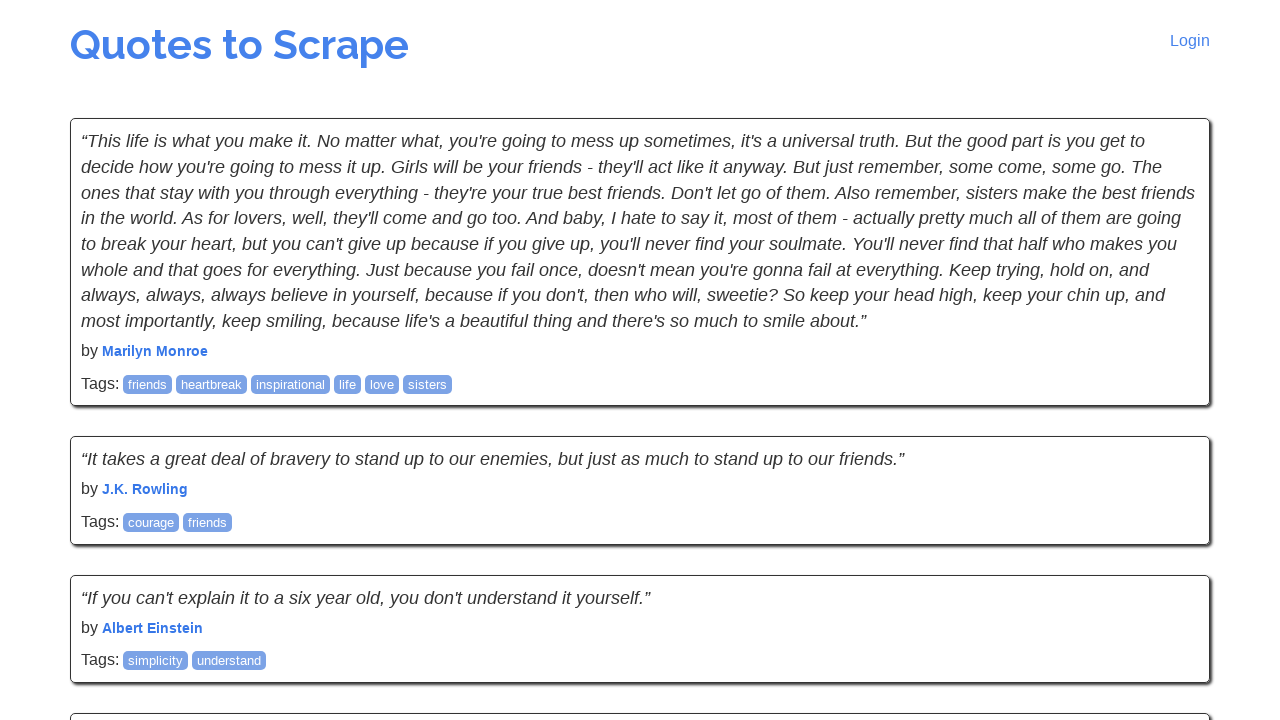

Quote text elements verified on page 2
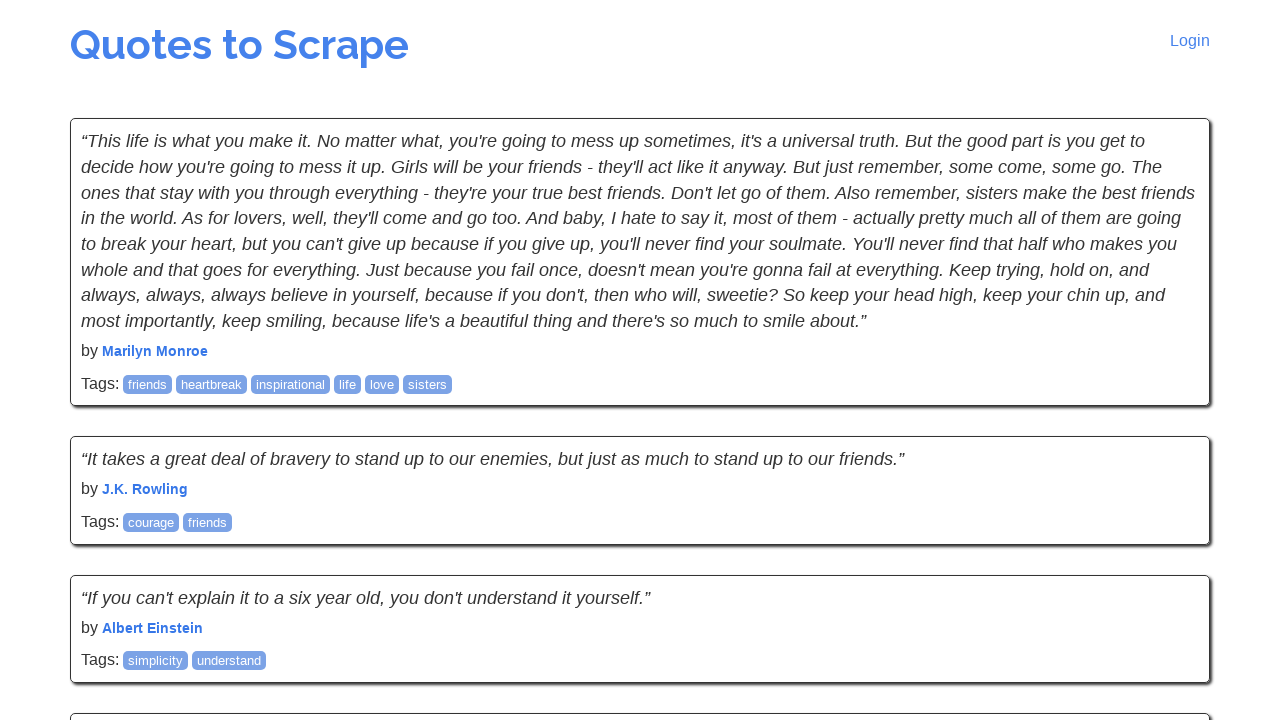

Author elements verified on page 2
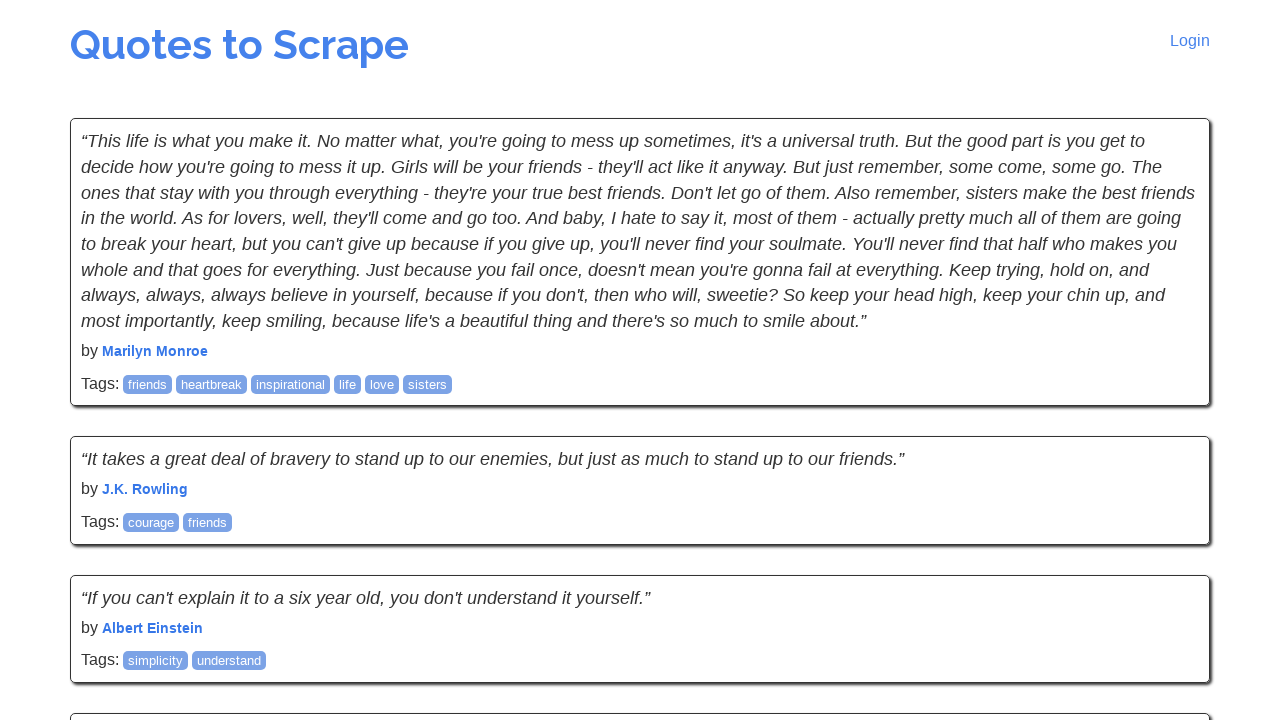

Navigated to quotes page 3
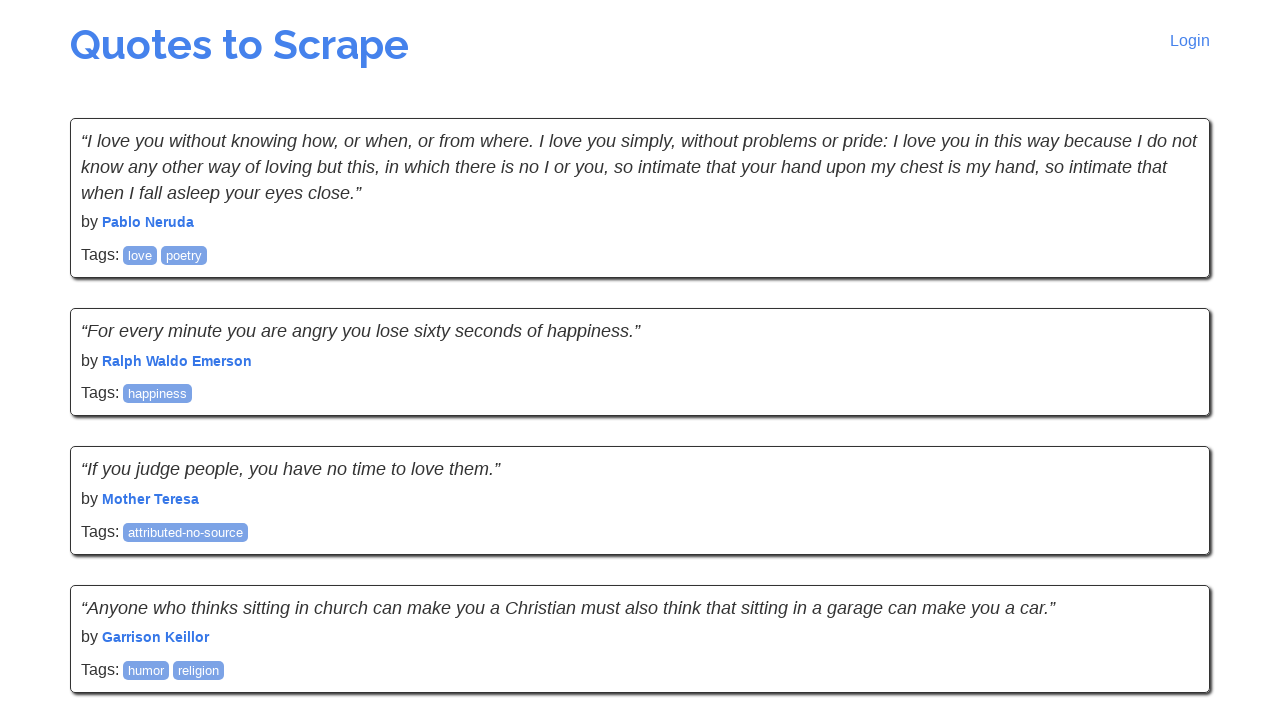

Quote elements loaded on page 3
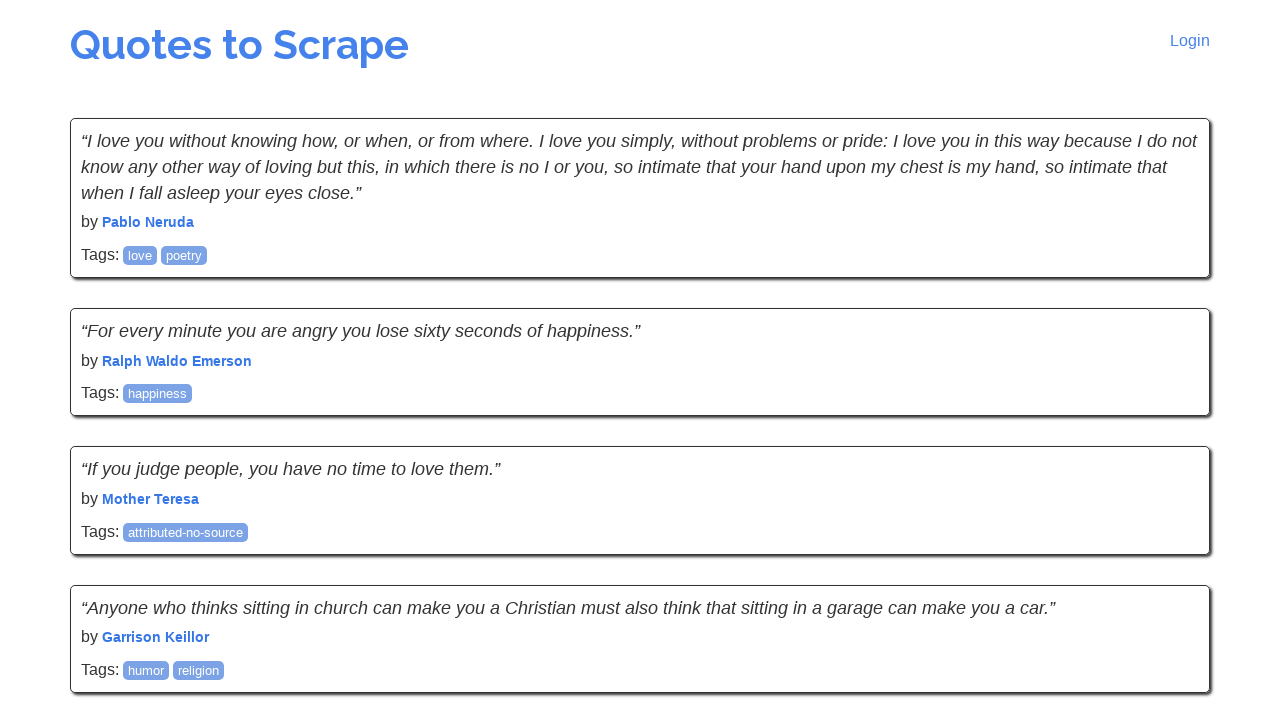

Quote text elements verified on page 3
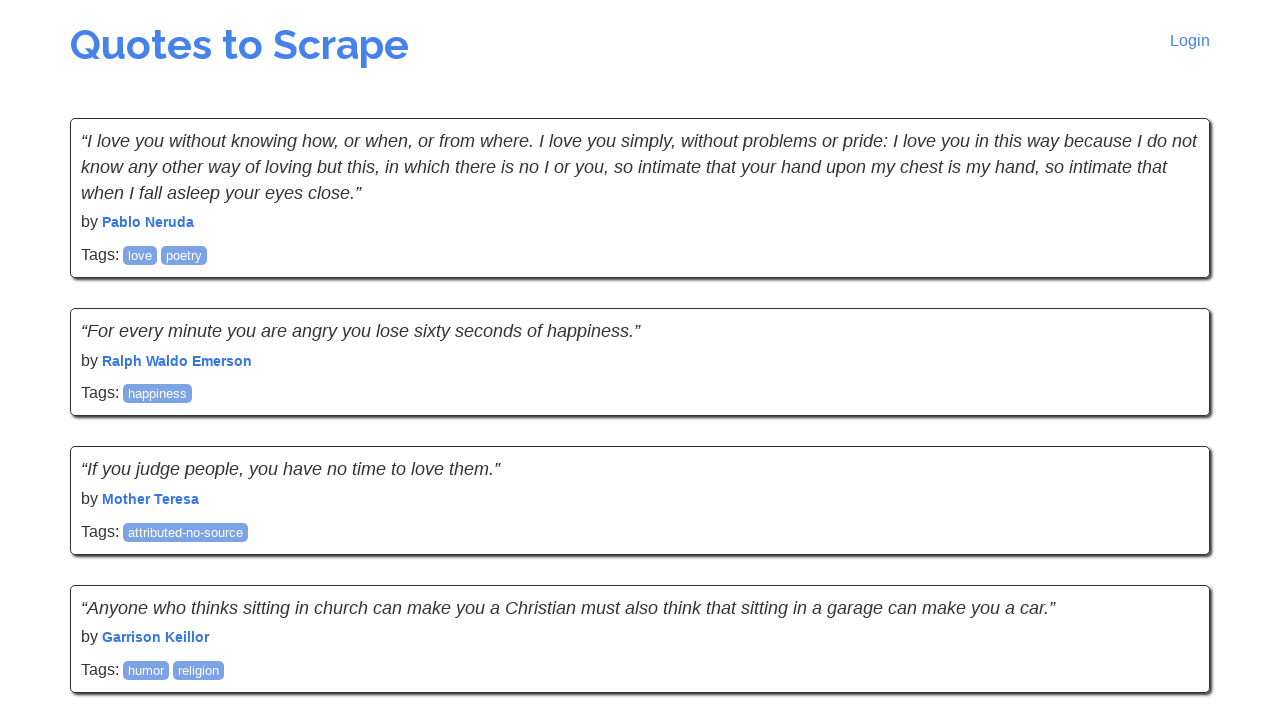

Author elements verified on page 3
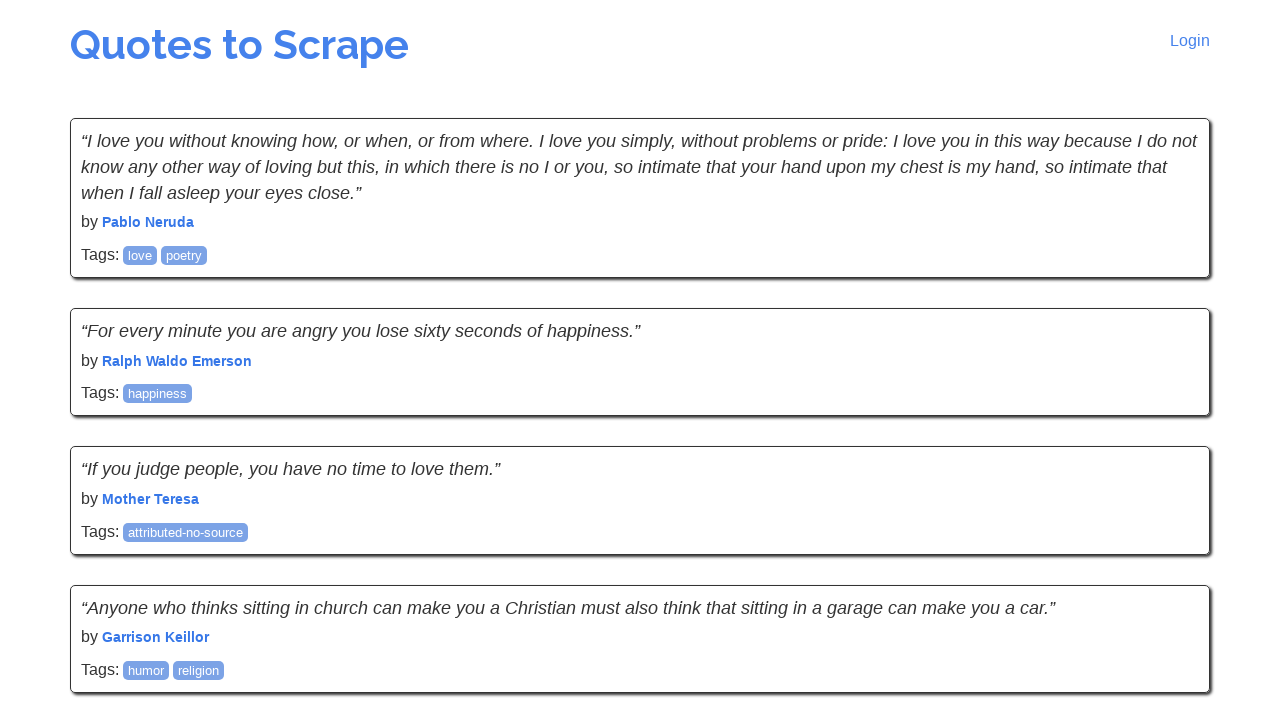

Navigated to quotes page 4
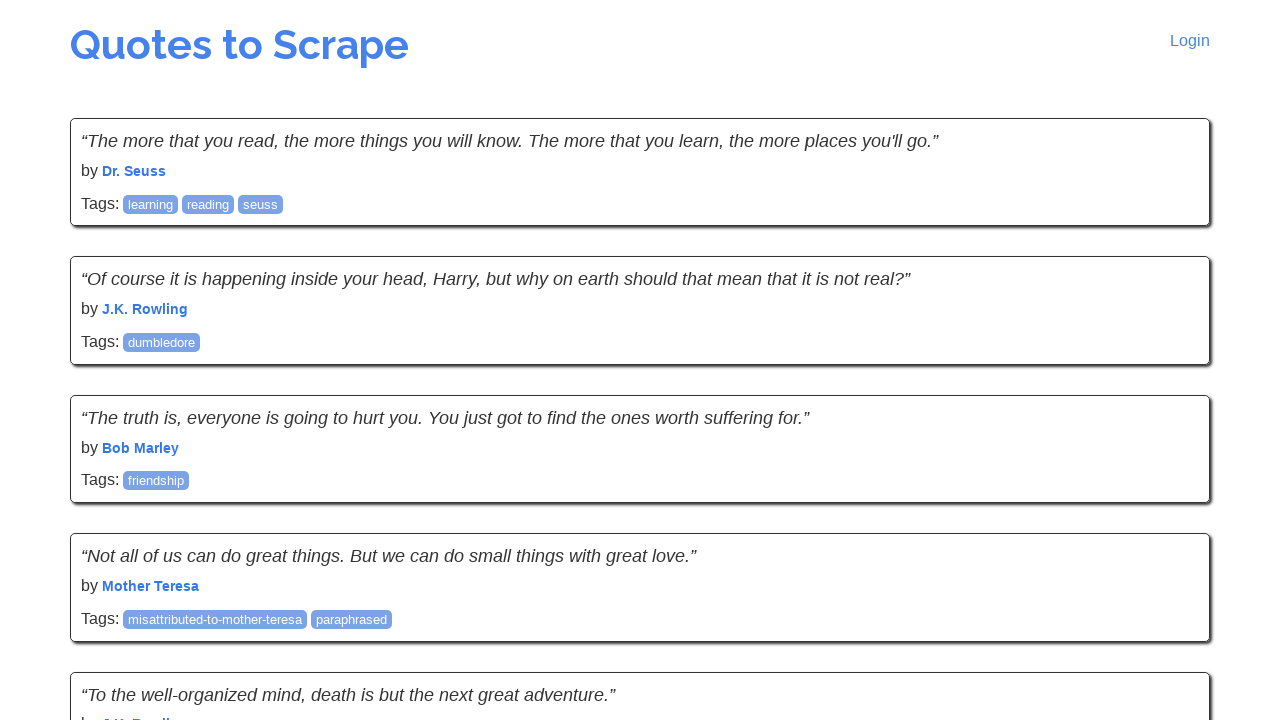

Quote elements loaded on page 4
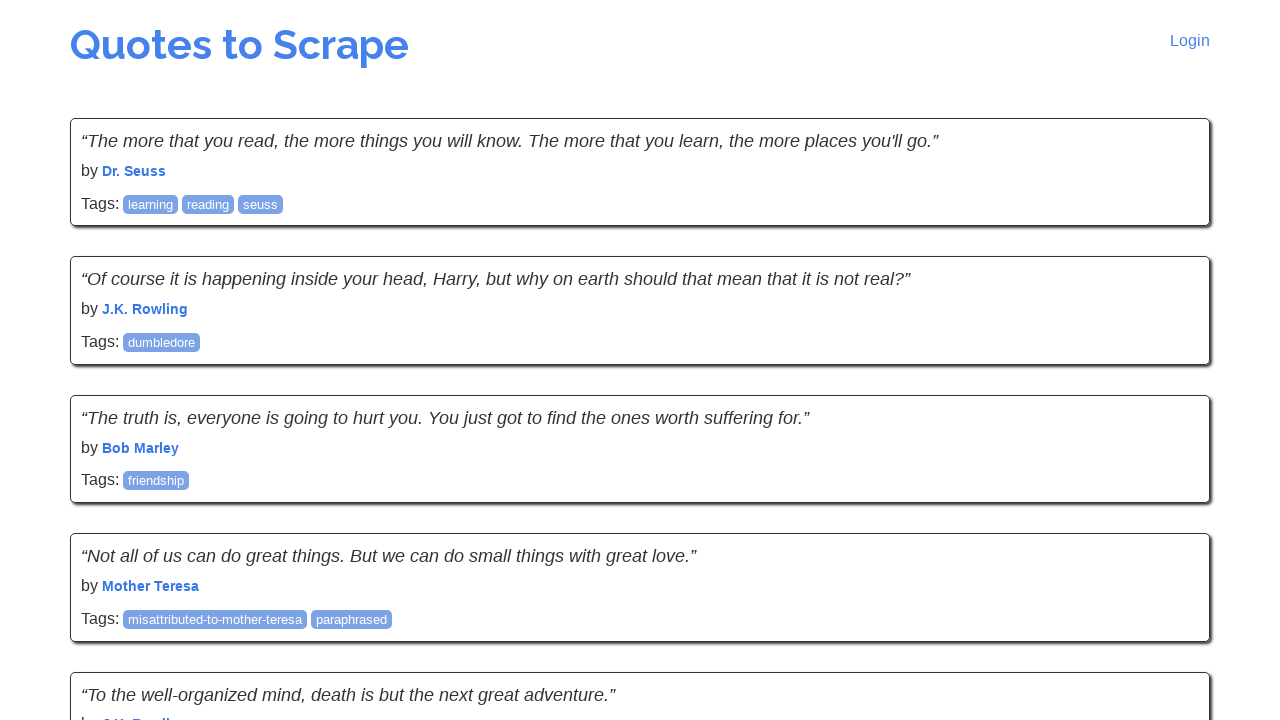

Quote text elements verified on page 4
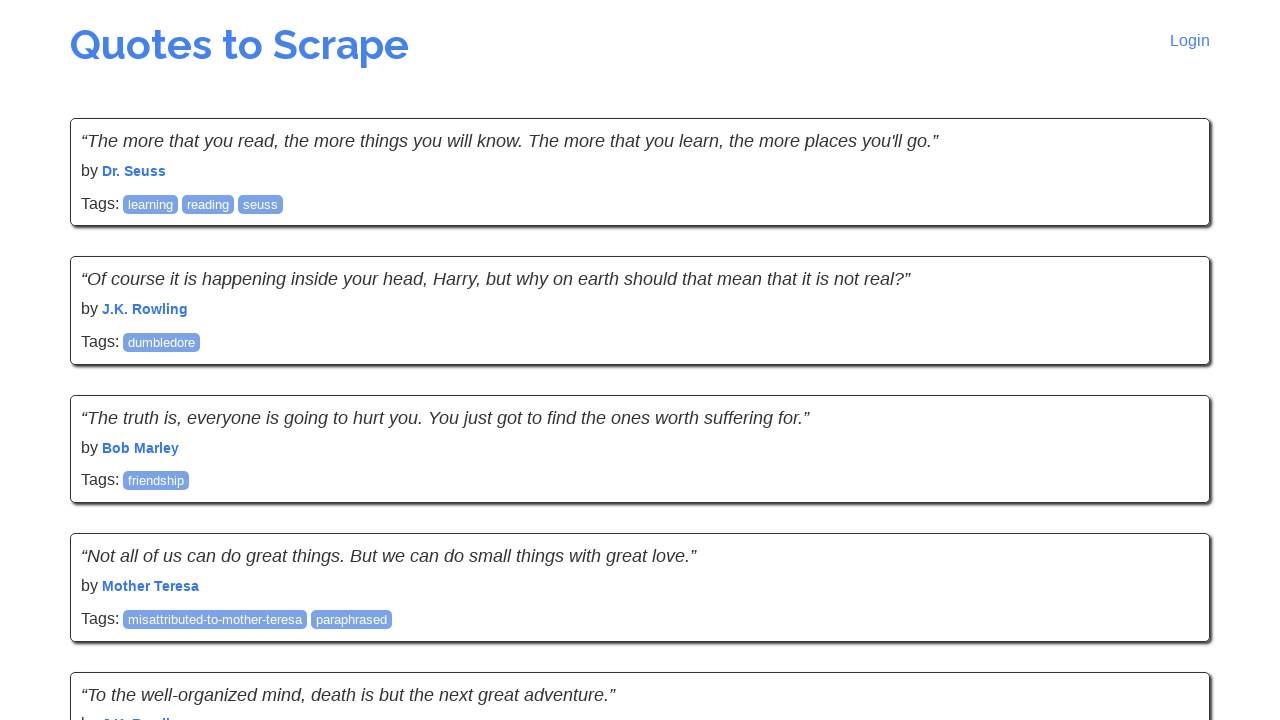

Author elements verified on page 4
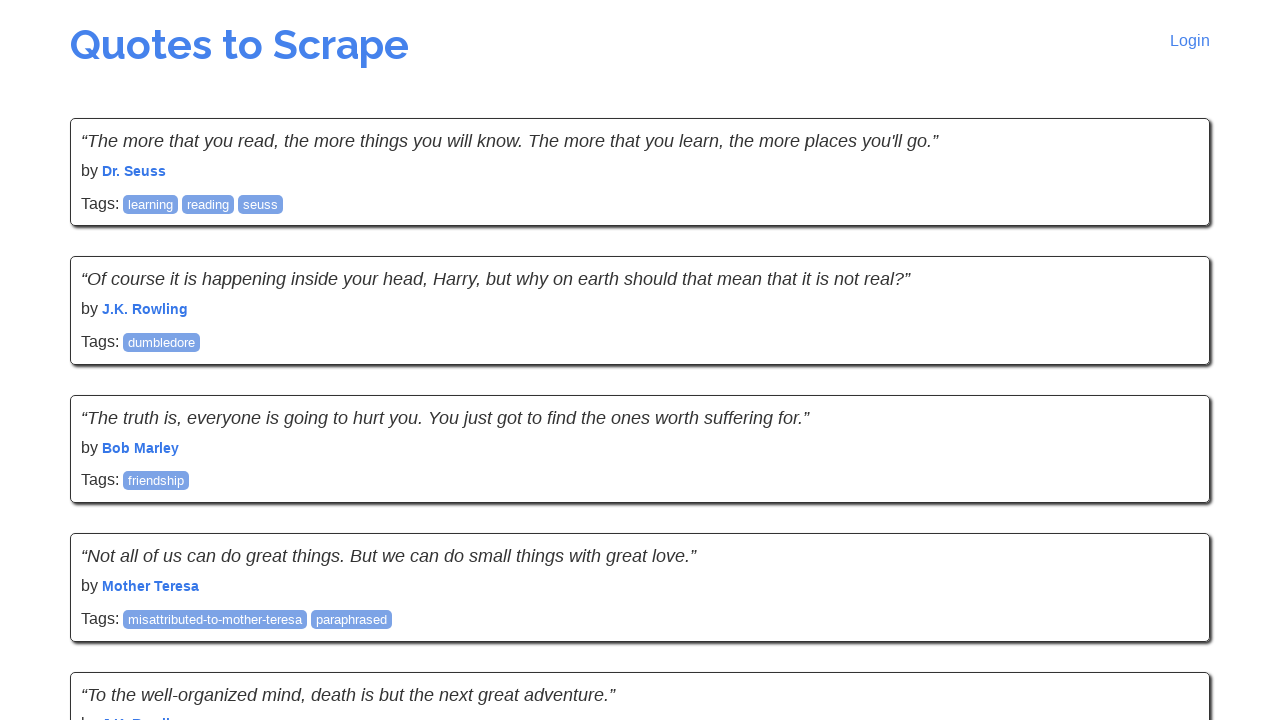

Navigated to quotes page 5
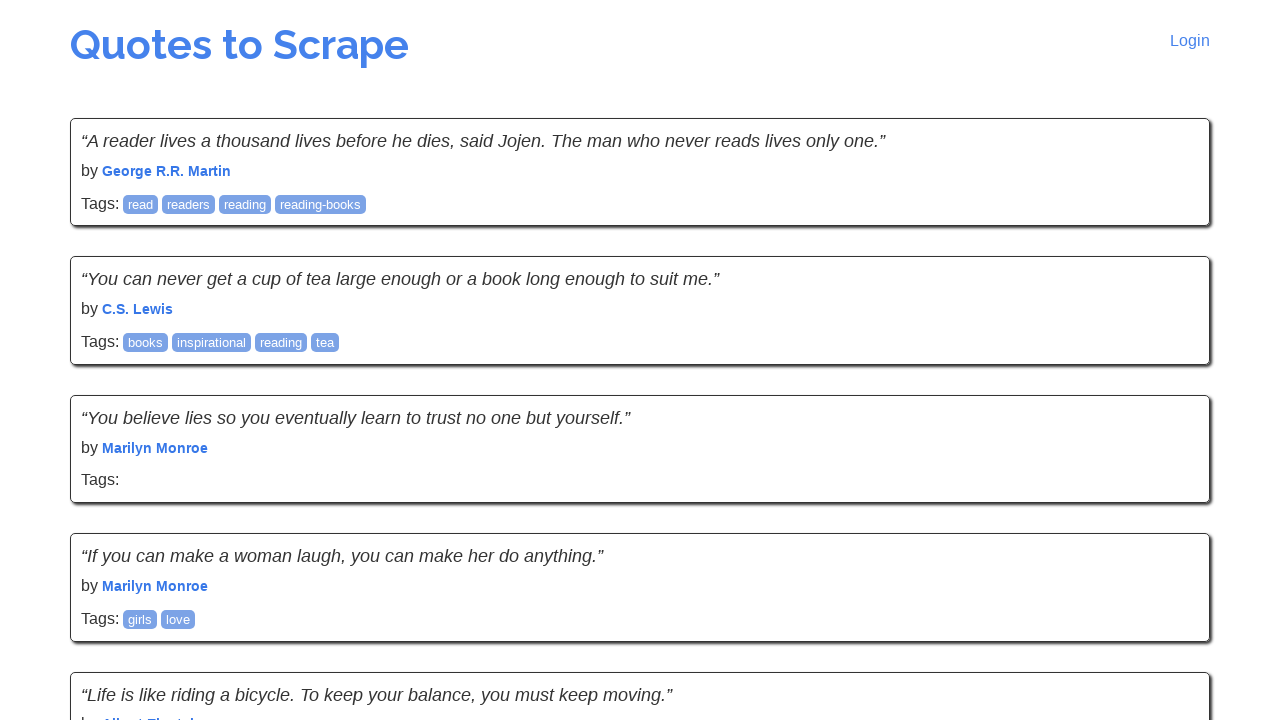

Quote elements loaded on page 5
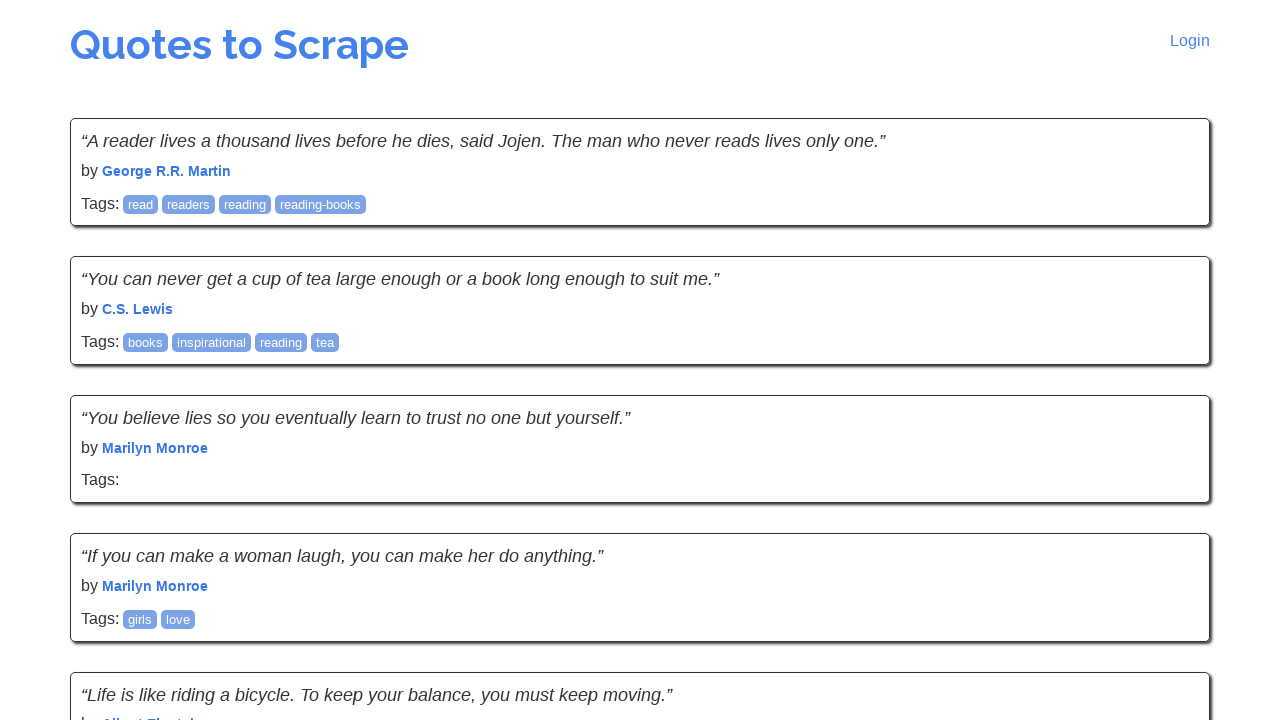

Quote text elements verified on page 5
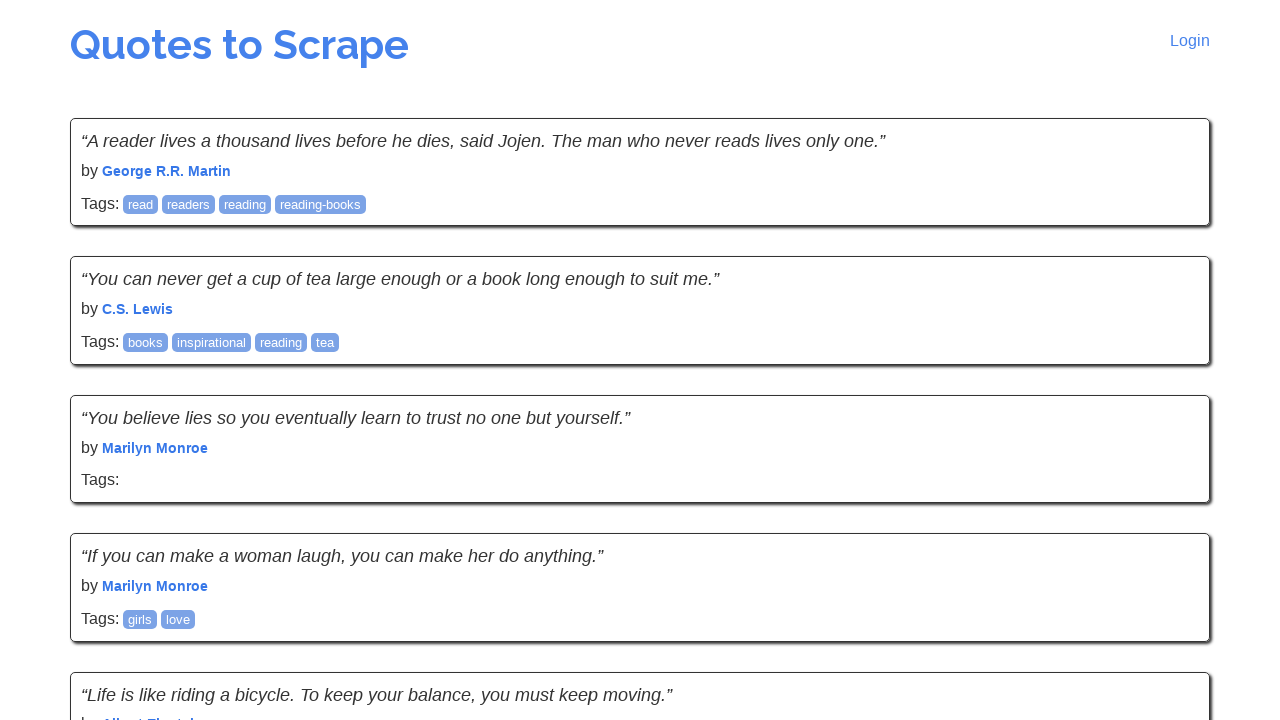

Author elements verified on page 5
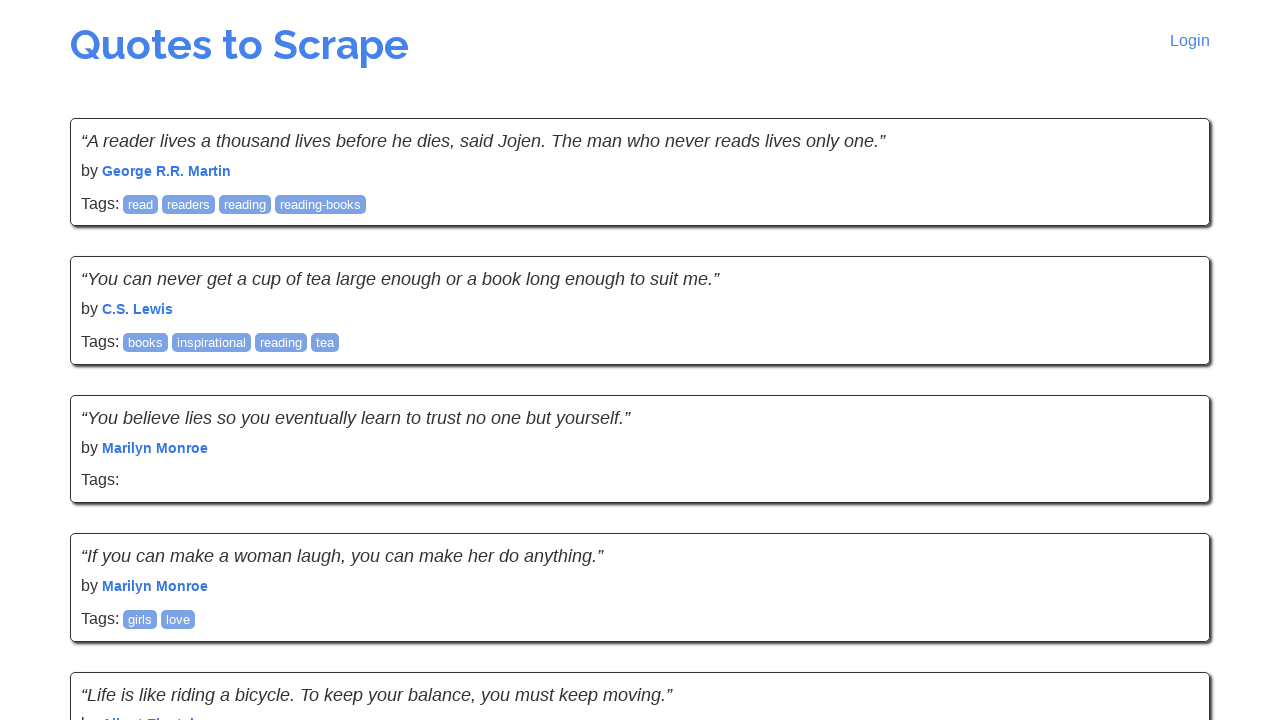

Navigated to quotes page 6
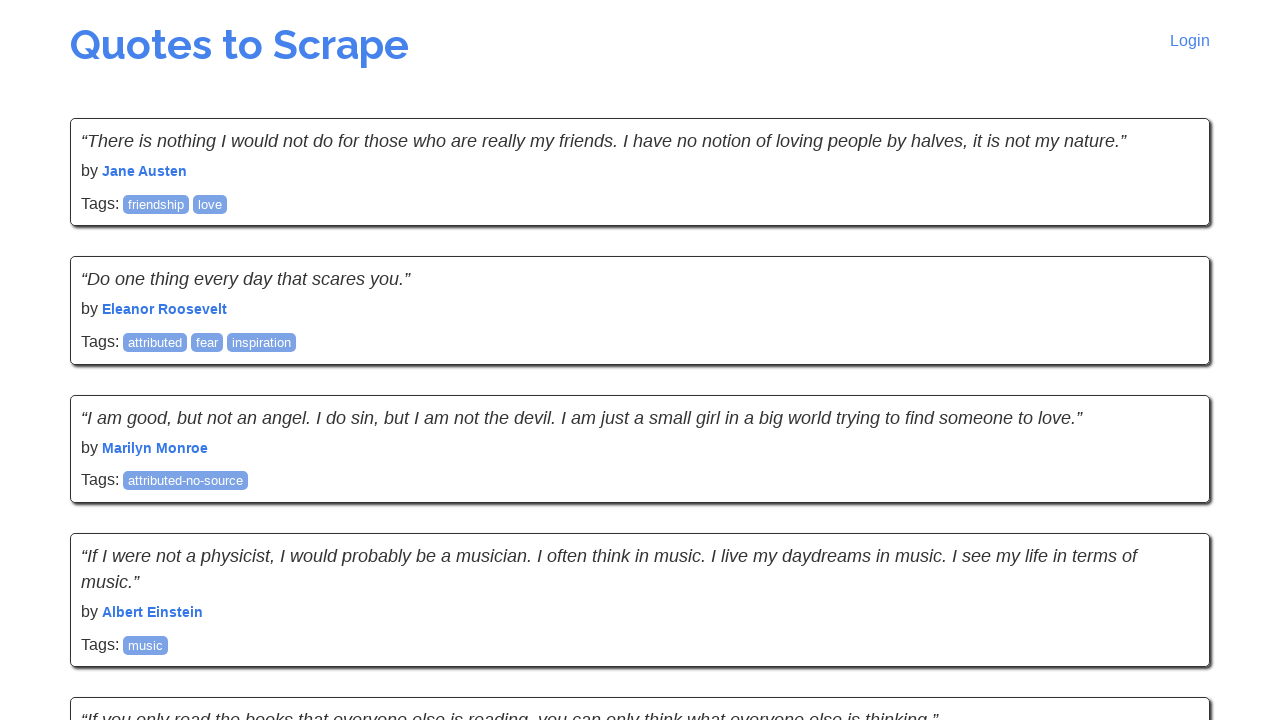

Quote elements loaded on page 6
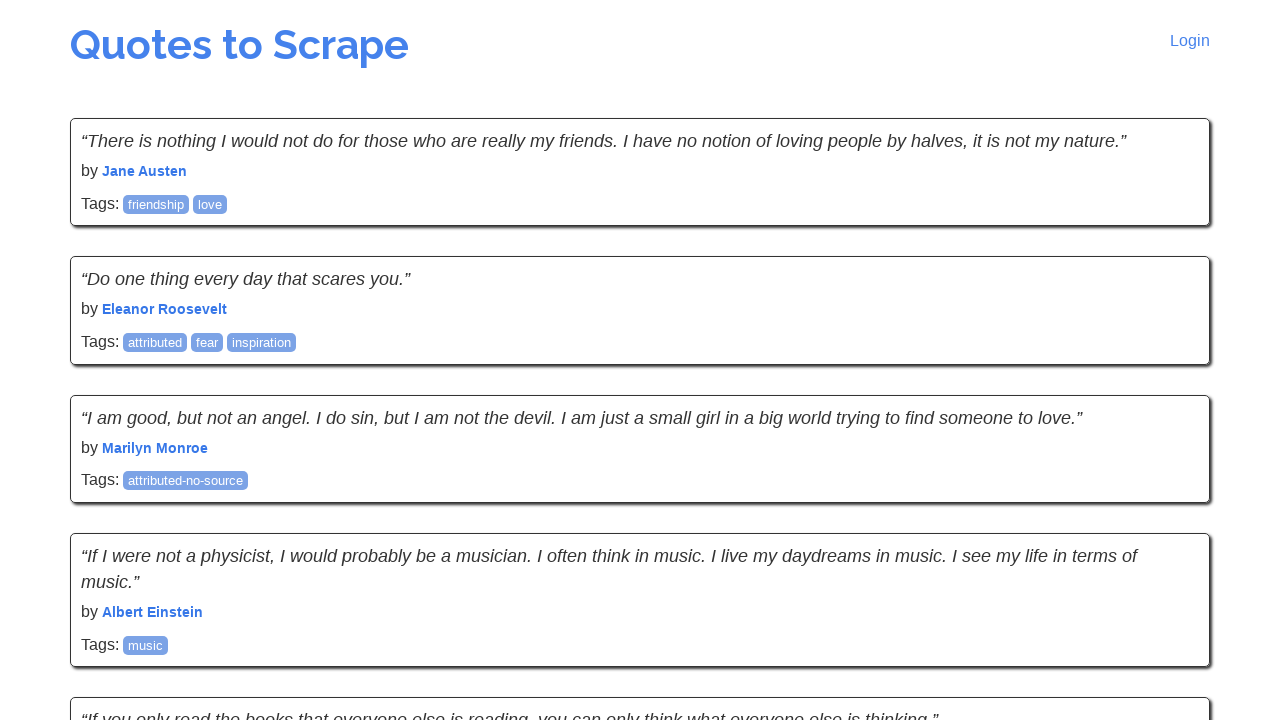

Quote text elements verified on page 6
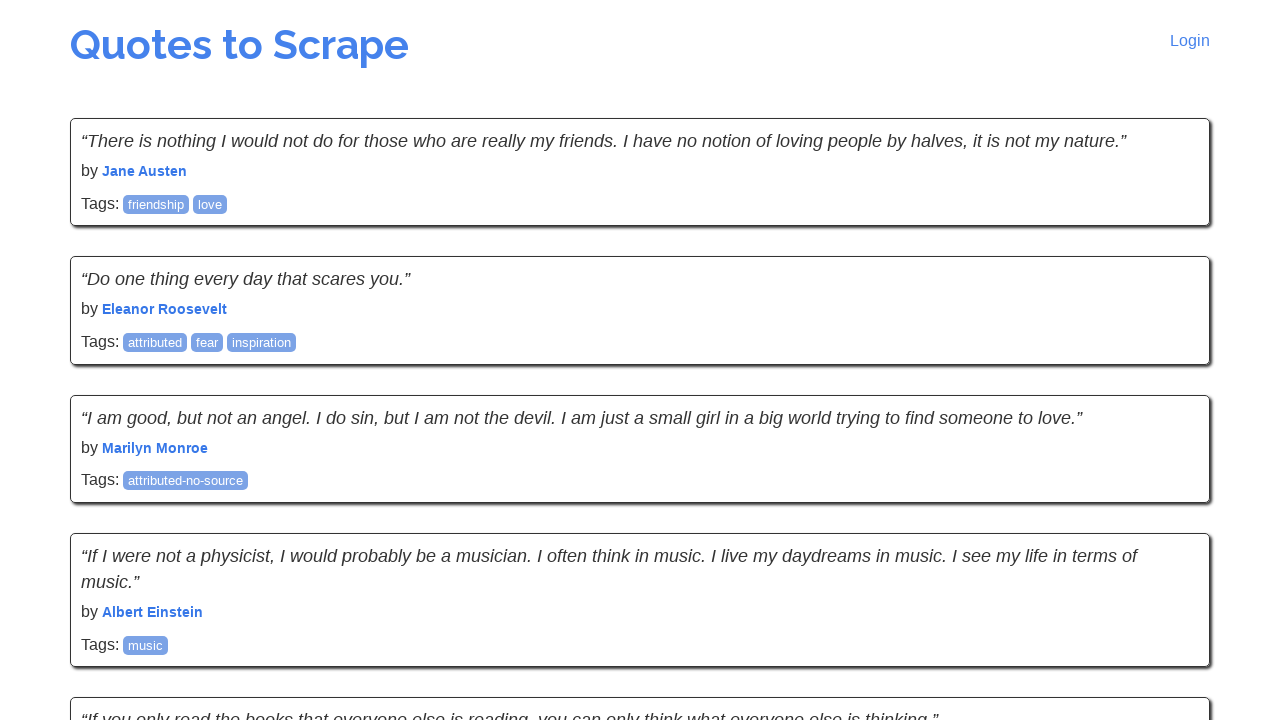

Author elements verified on page 6
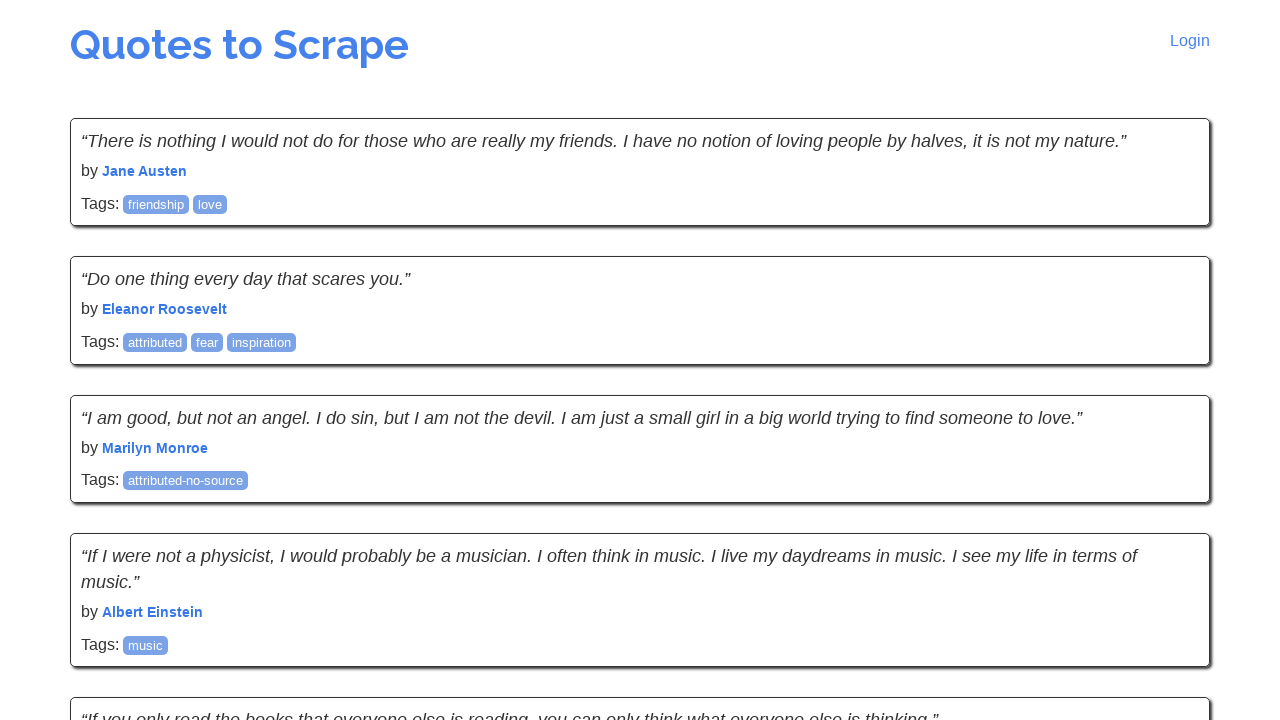

Navigated to quotes page 7
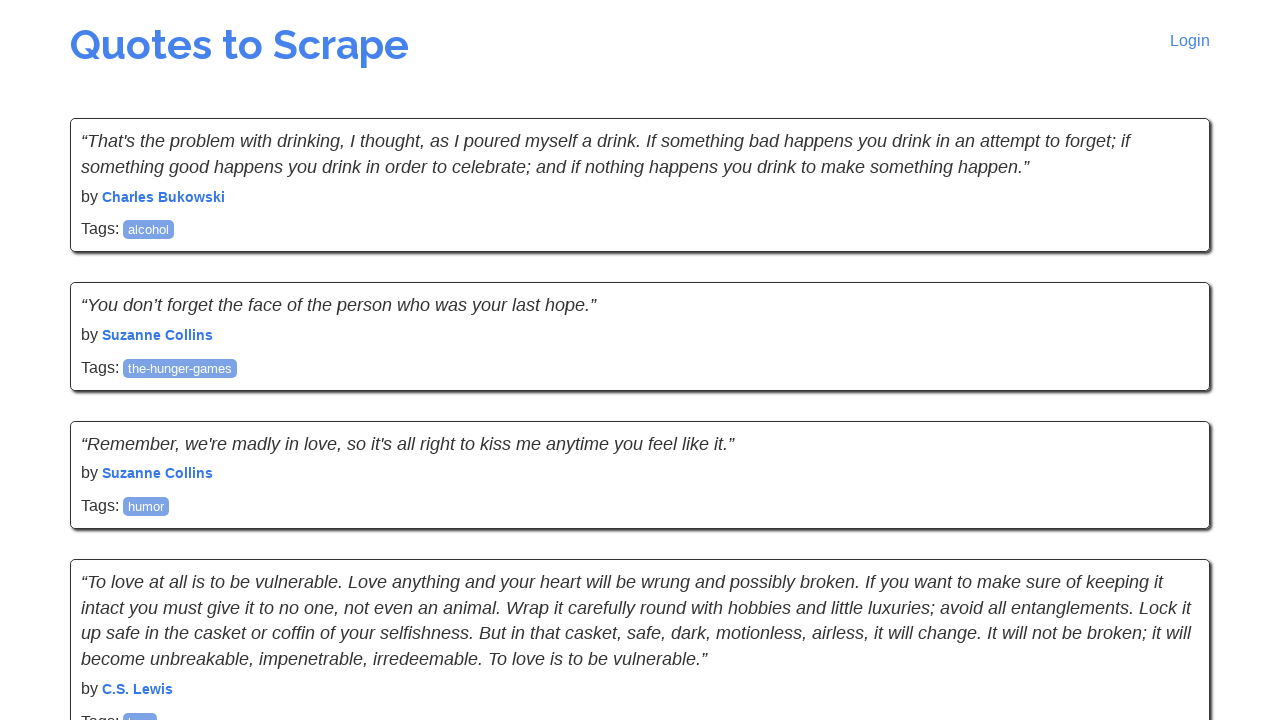

Quote elements loaded on page 7
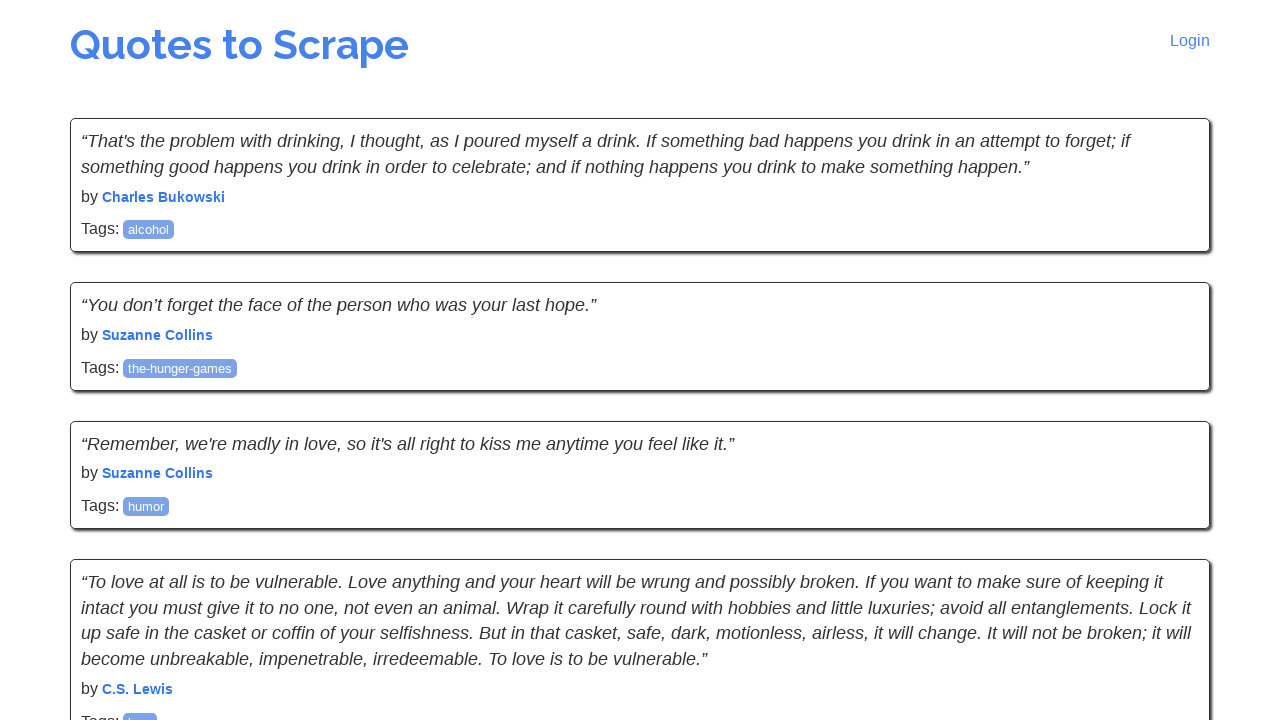

Quote text elements verified on page 7
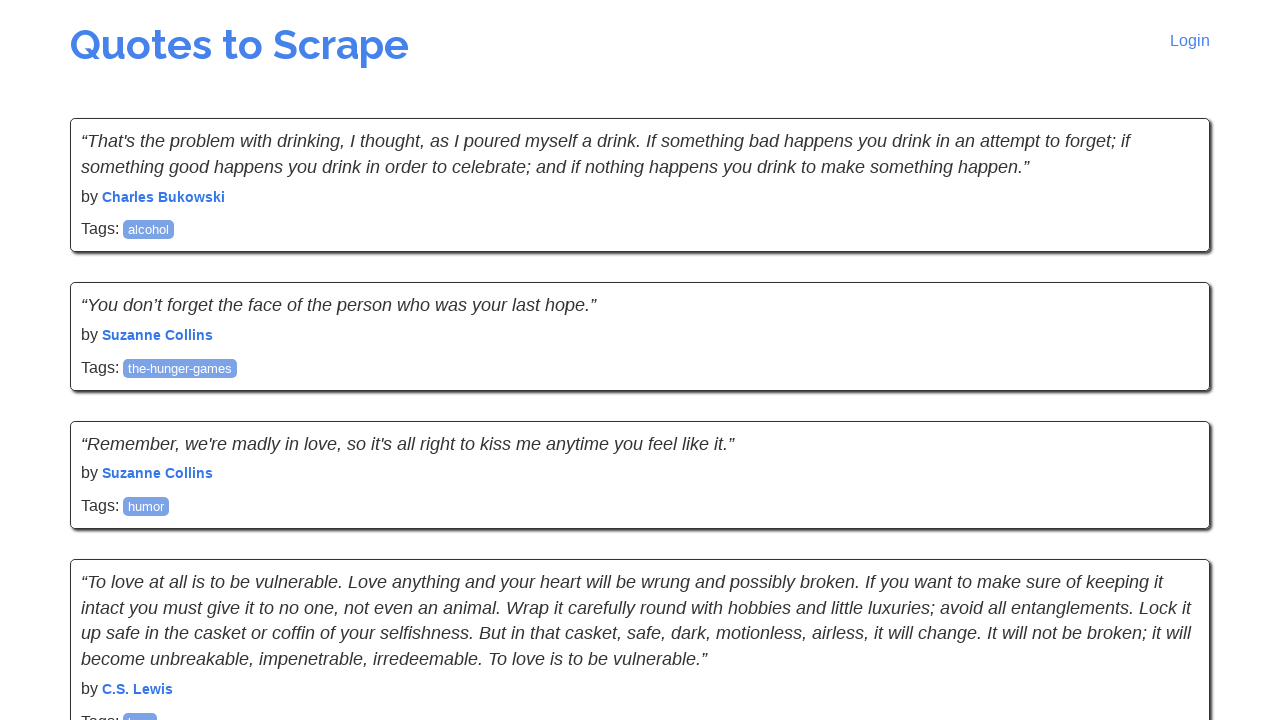

Author elements verified on page 7
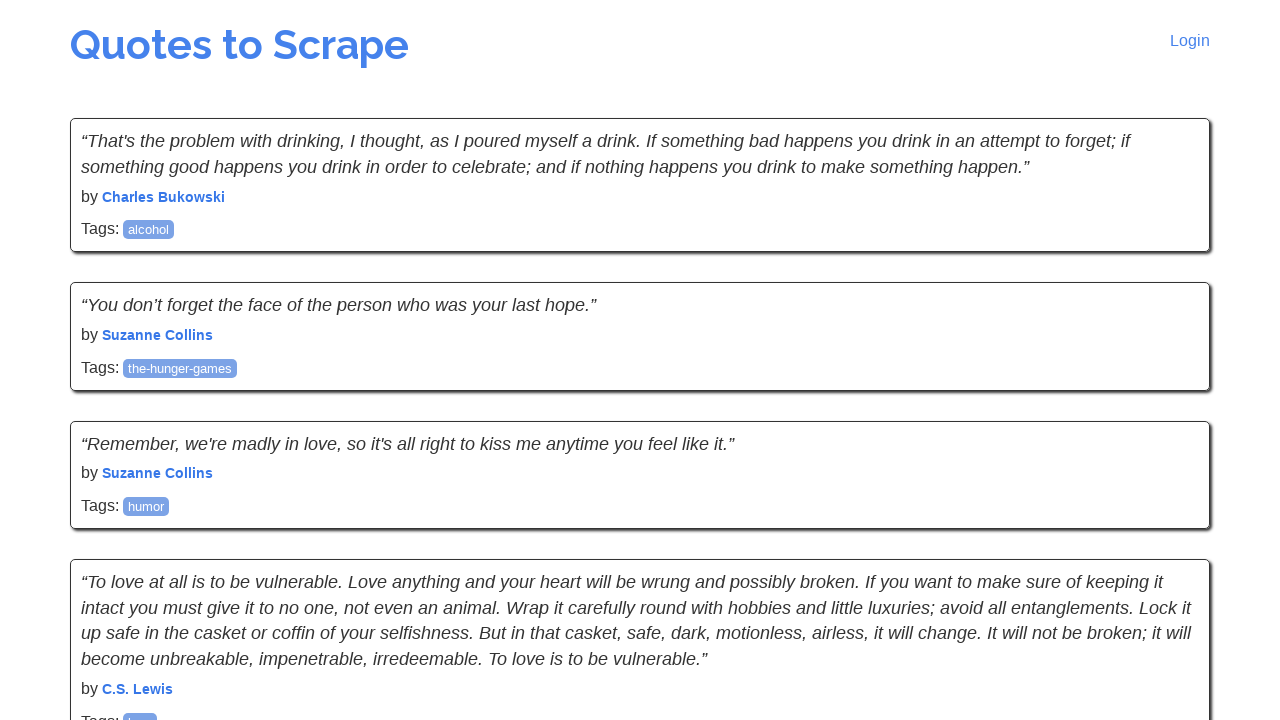

Navigated to quotes page 8
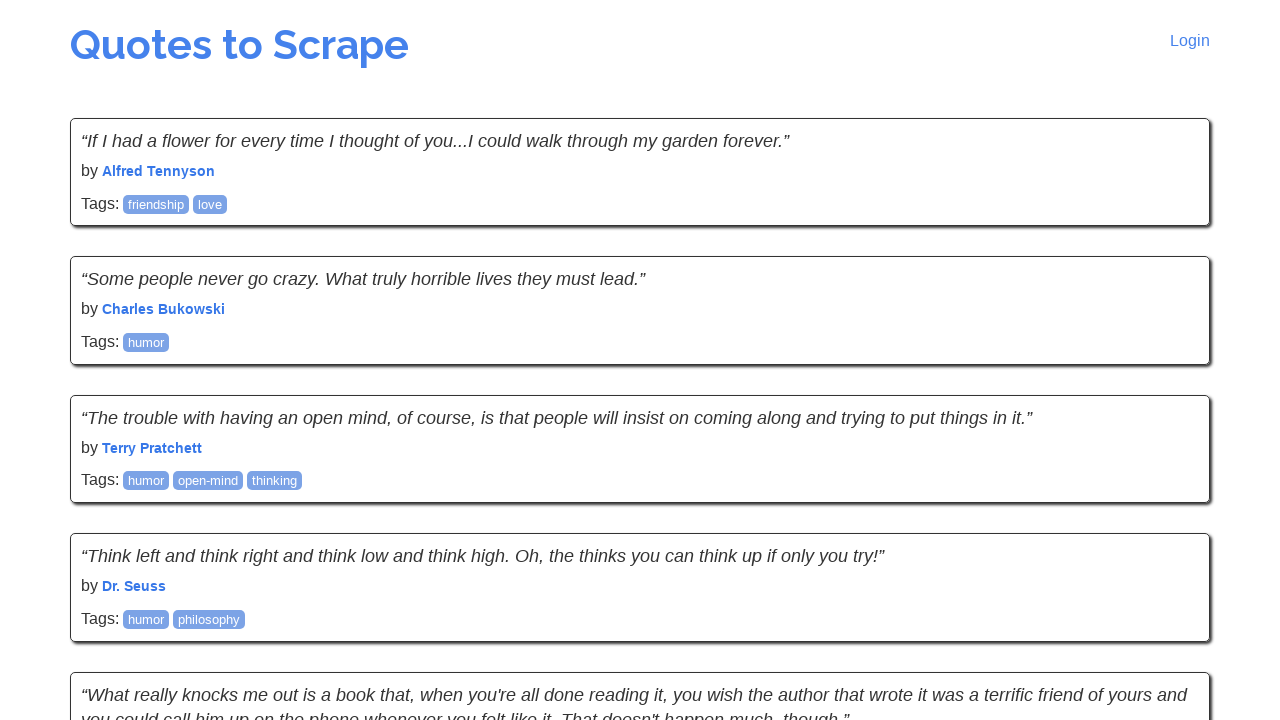

Quote elements loaded on page 8
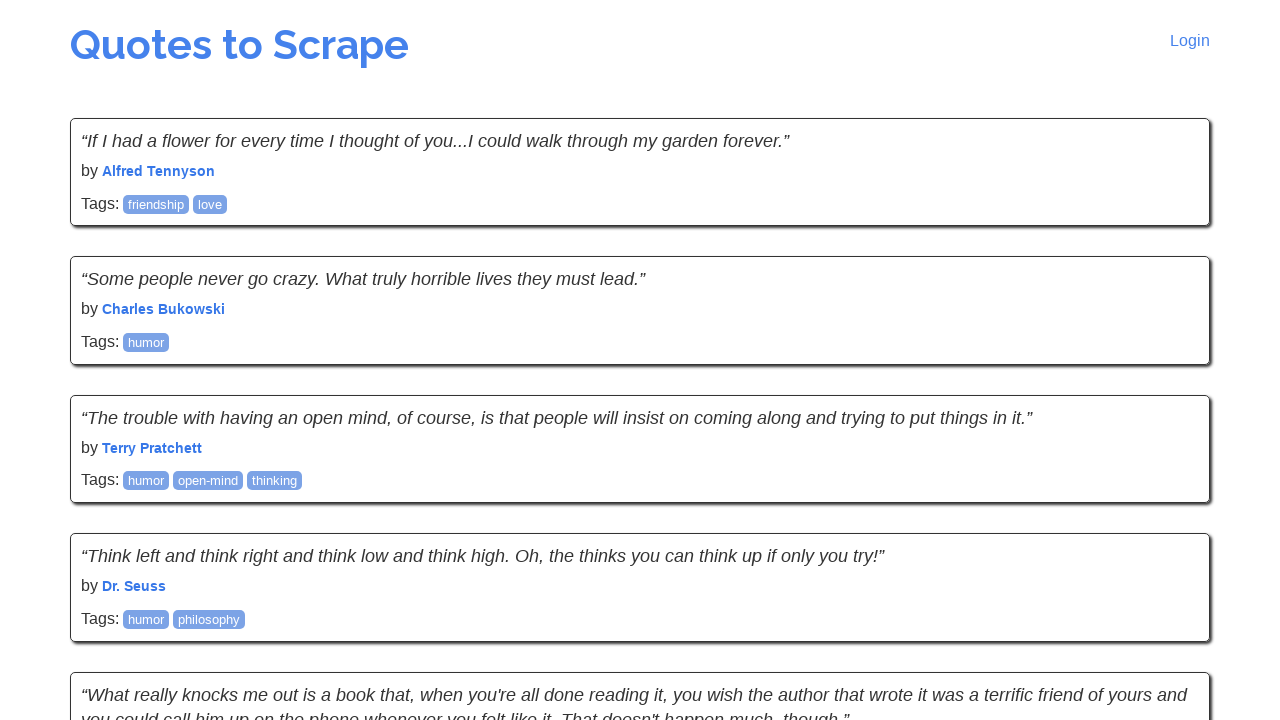

Quote text elements verified on page 8
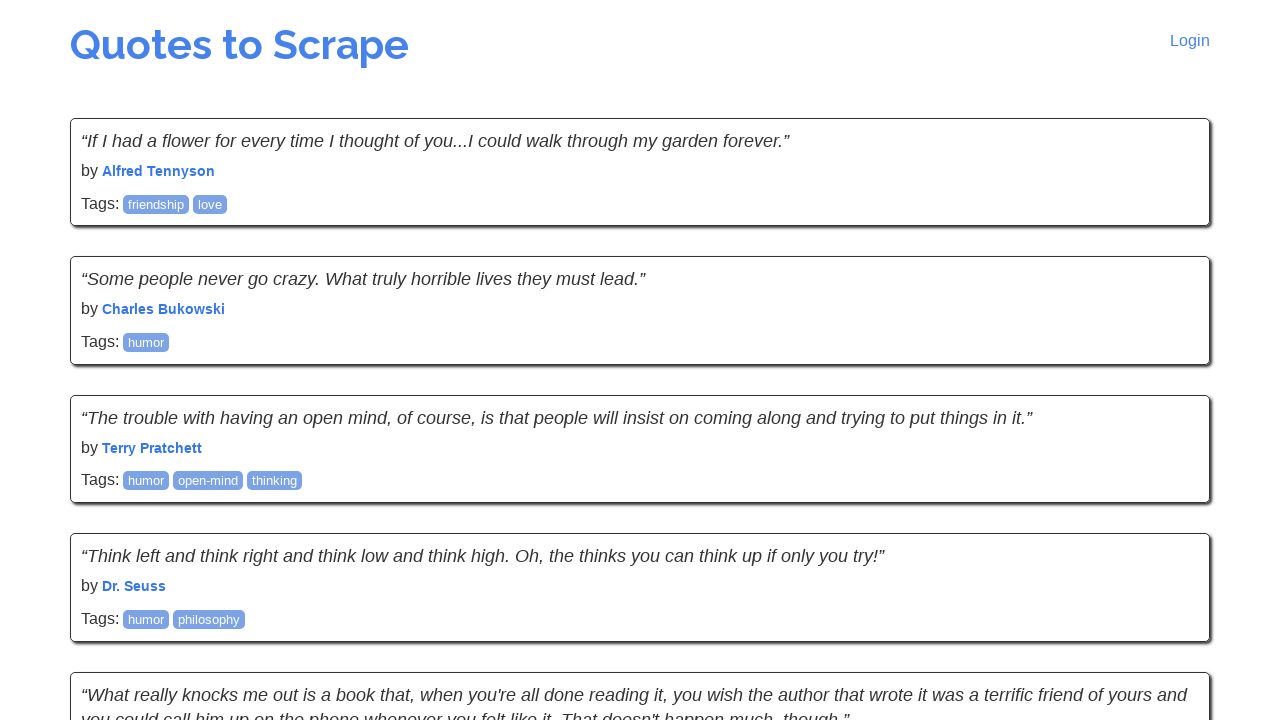

Author elements verified on page 8
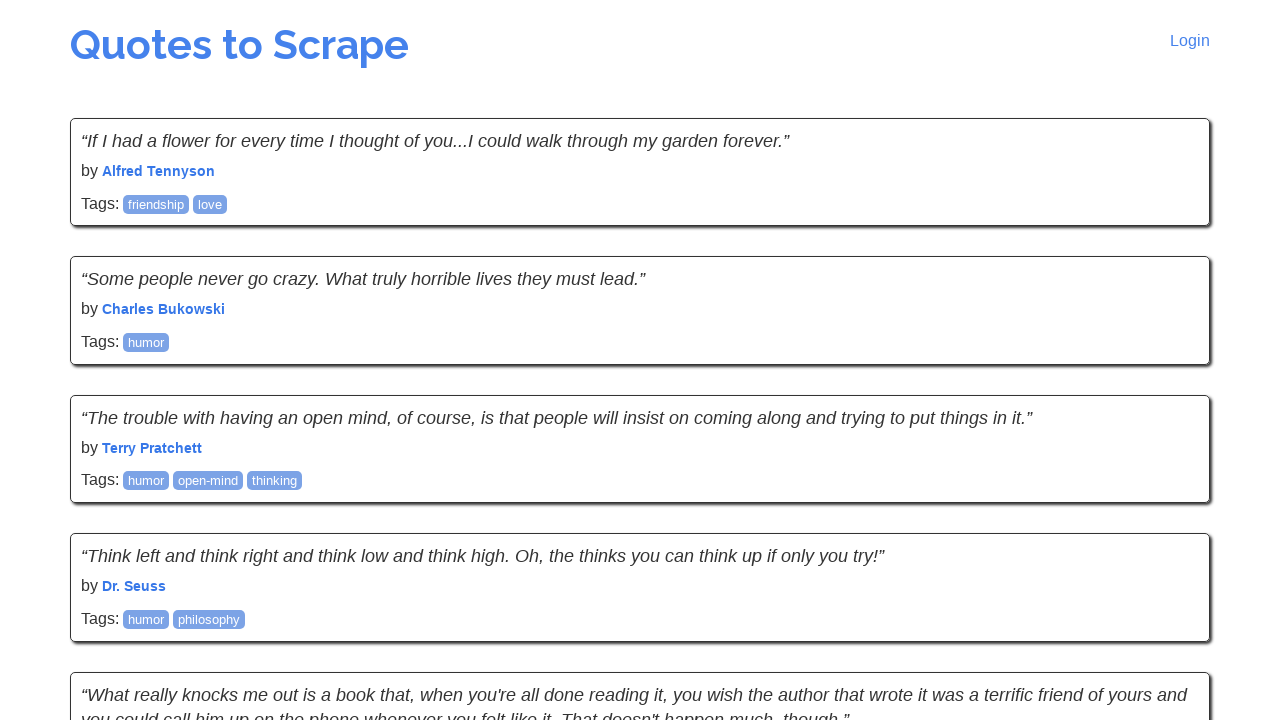

Navigated to quotes page 9
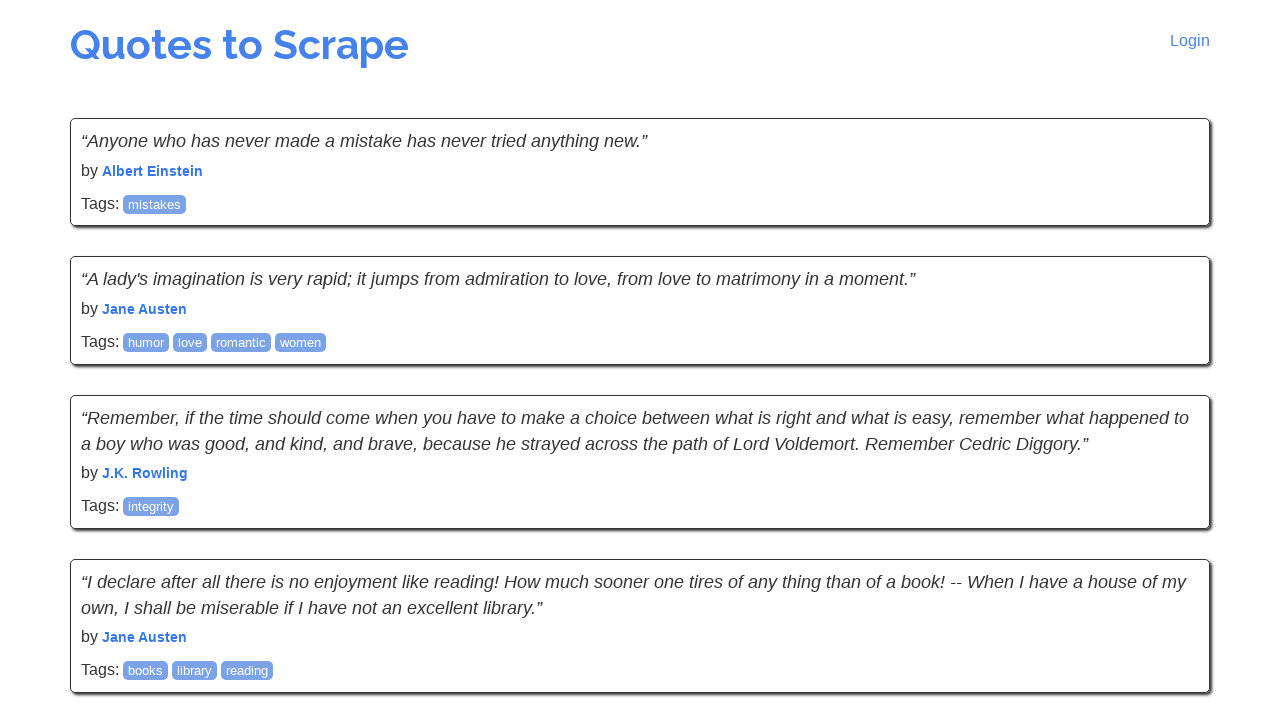

Quote elements loaded on page 9
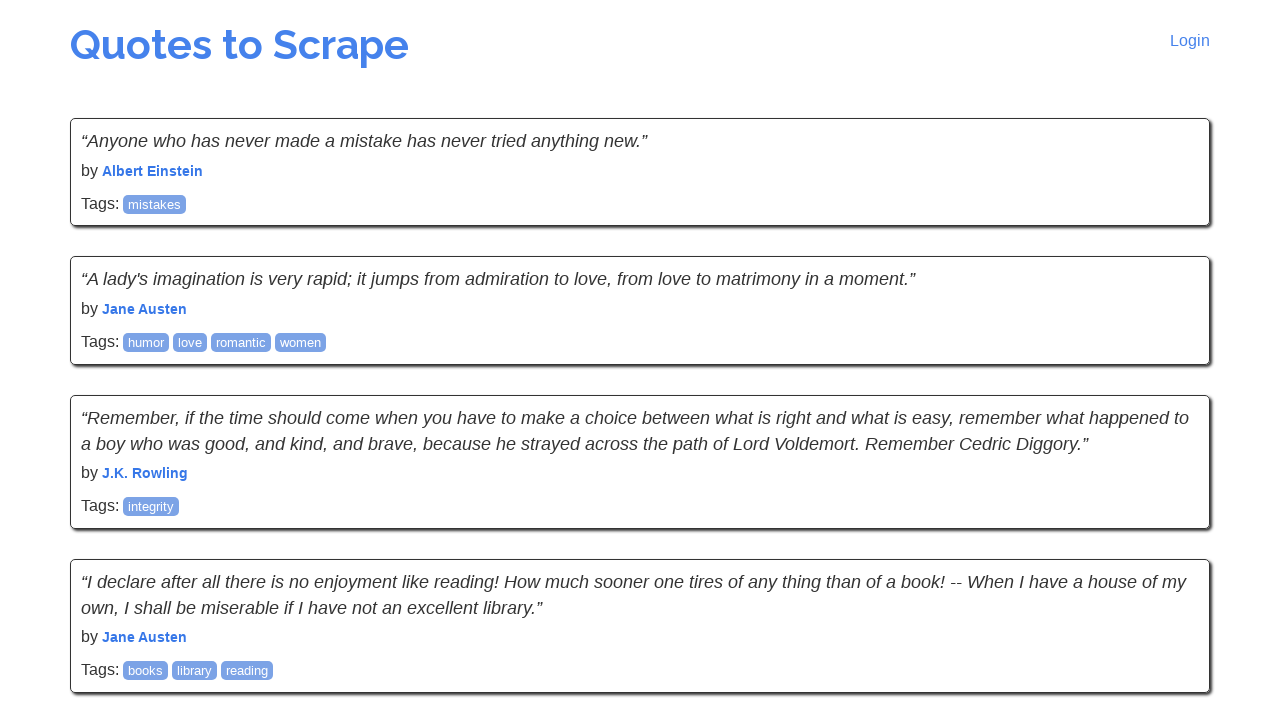

Quote text elements verified on page 9
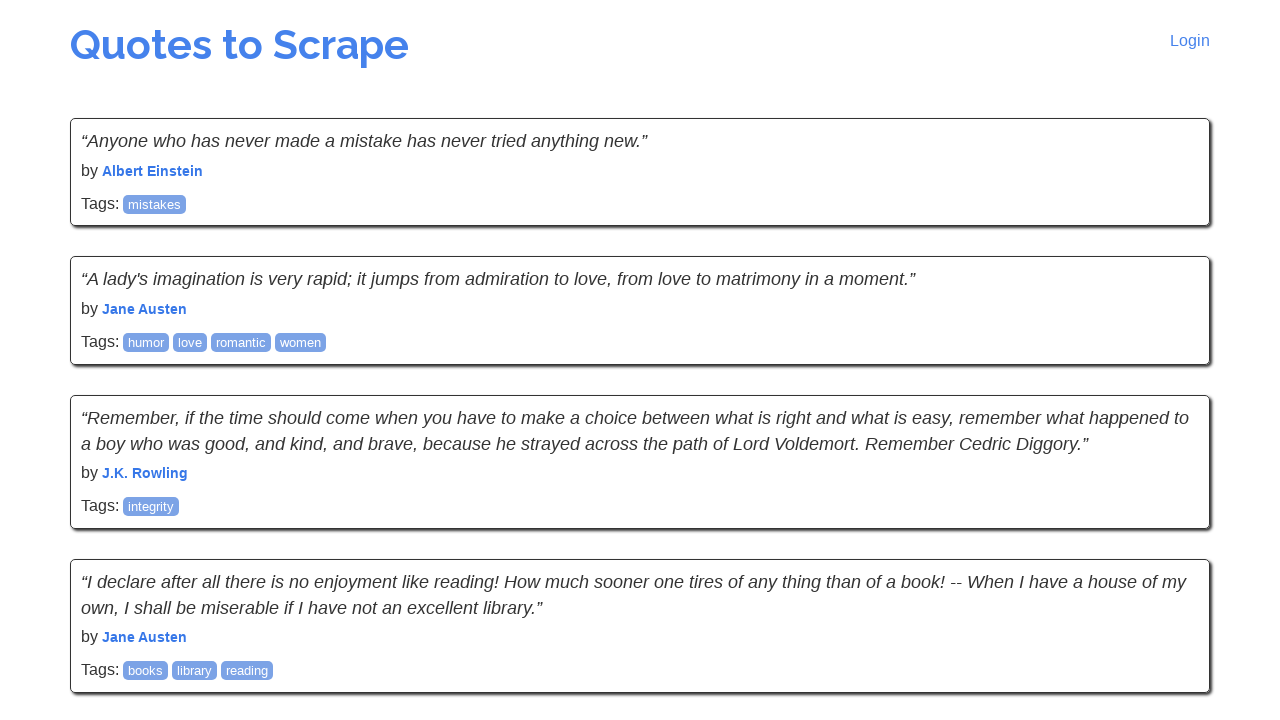

Author elements verified on page 9
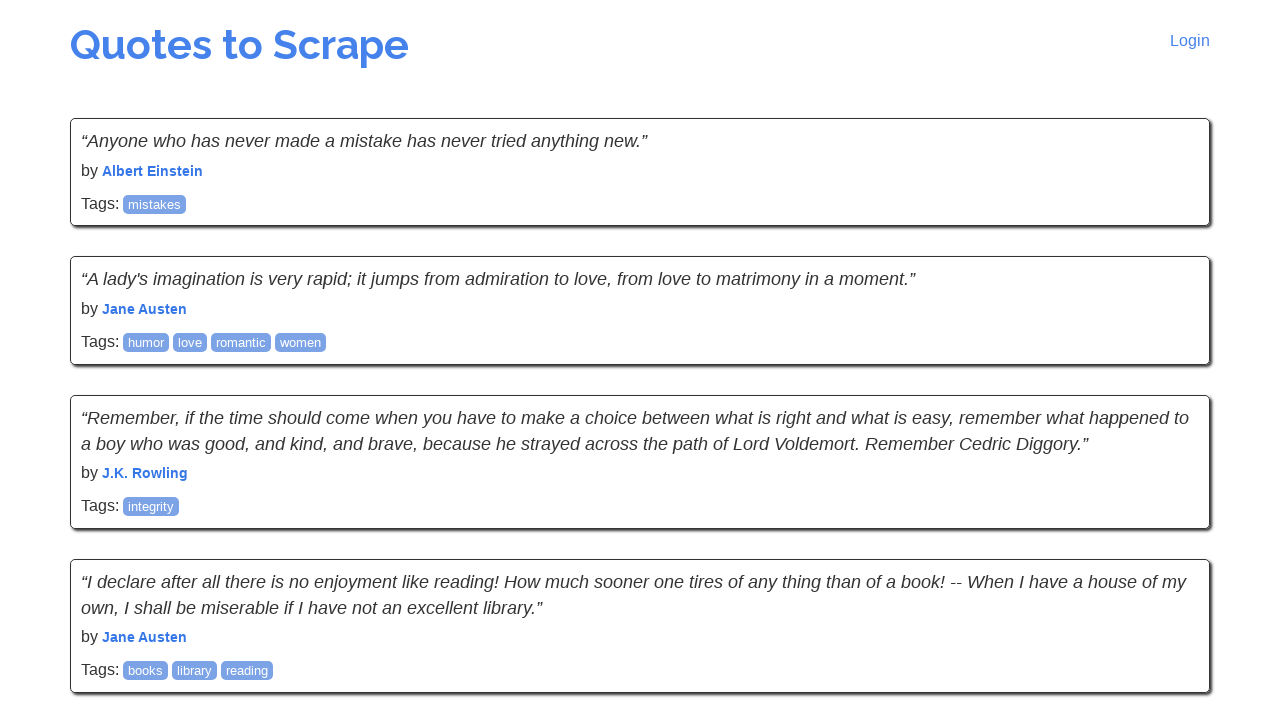

Navigated to quotes page 10
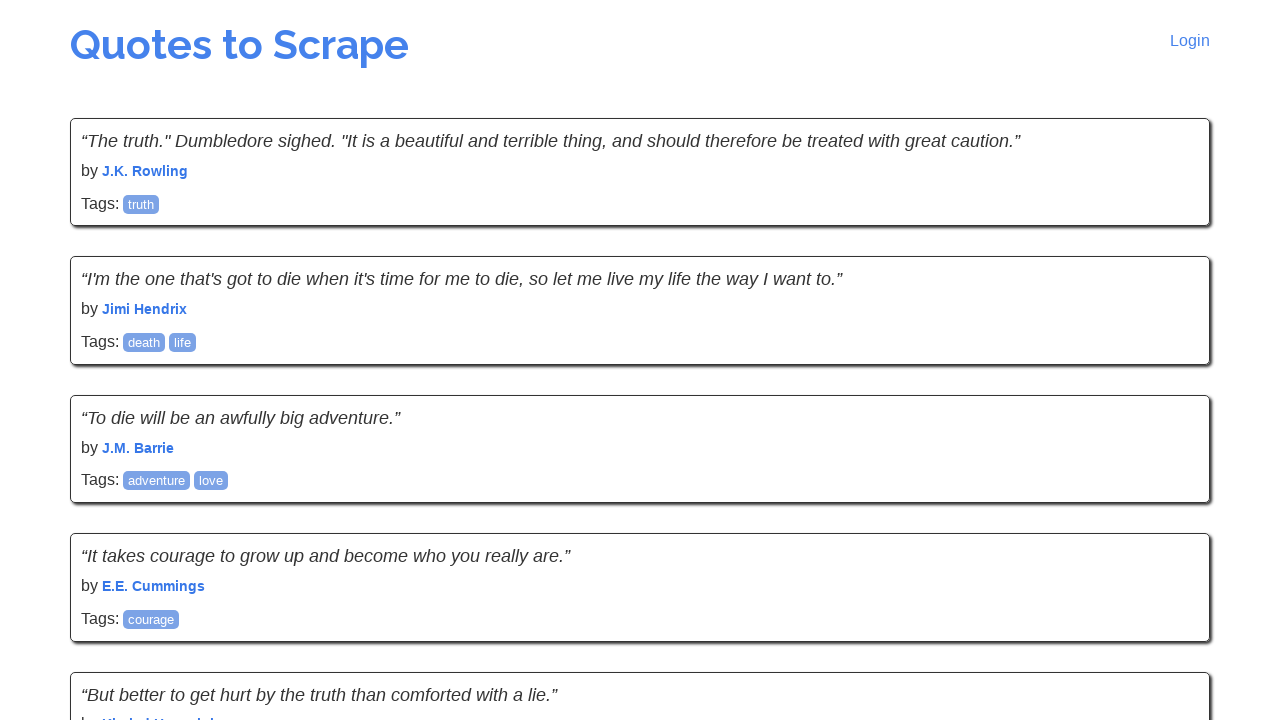

Quote elements loaded on page 10
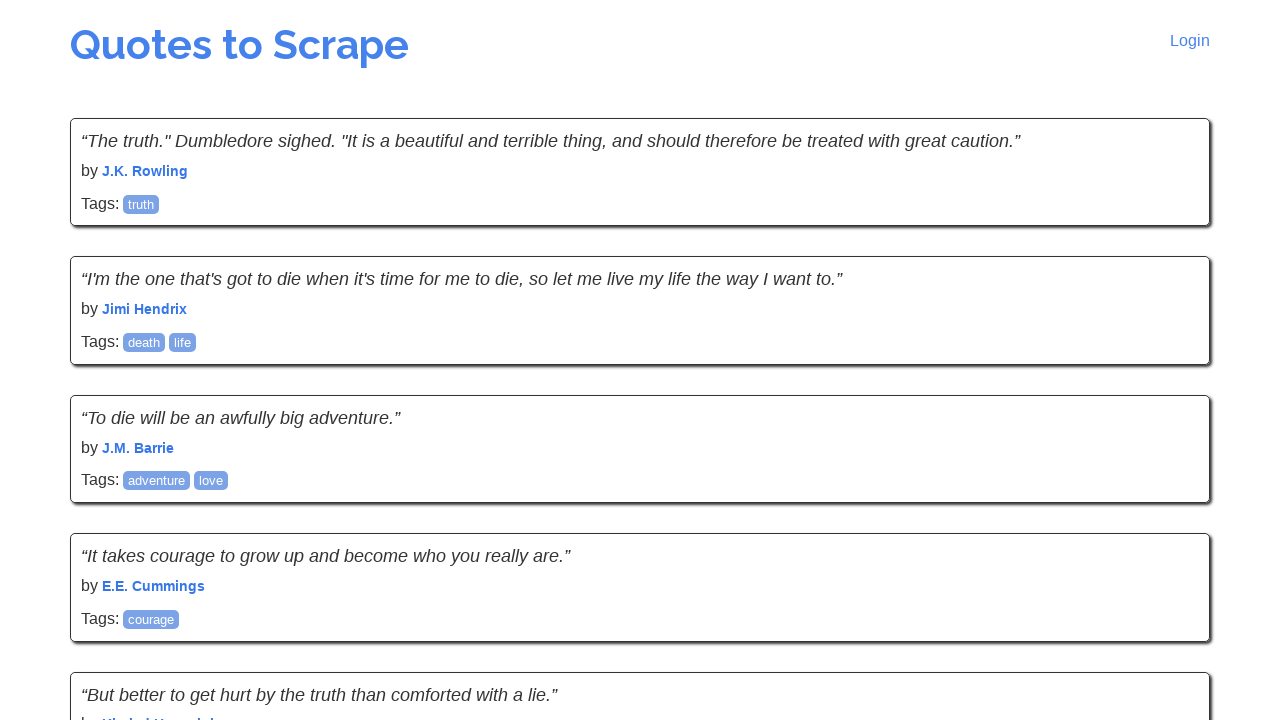

Quote text elements verified on page 10
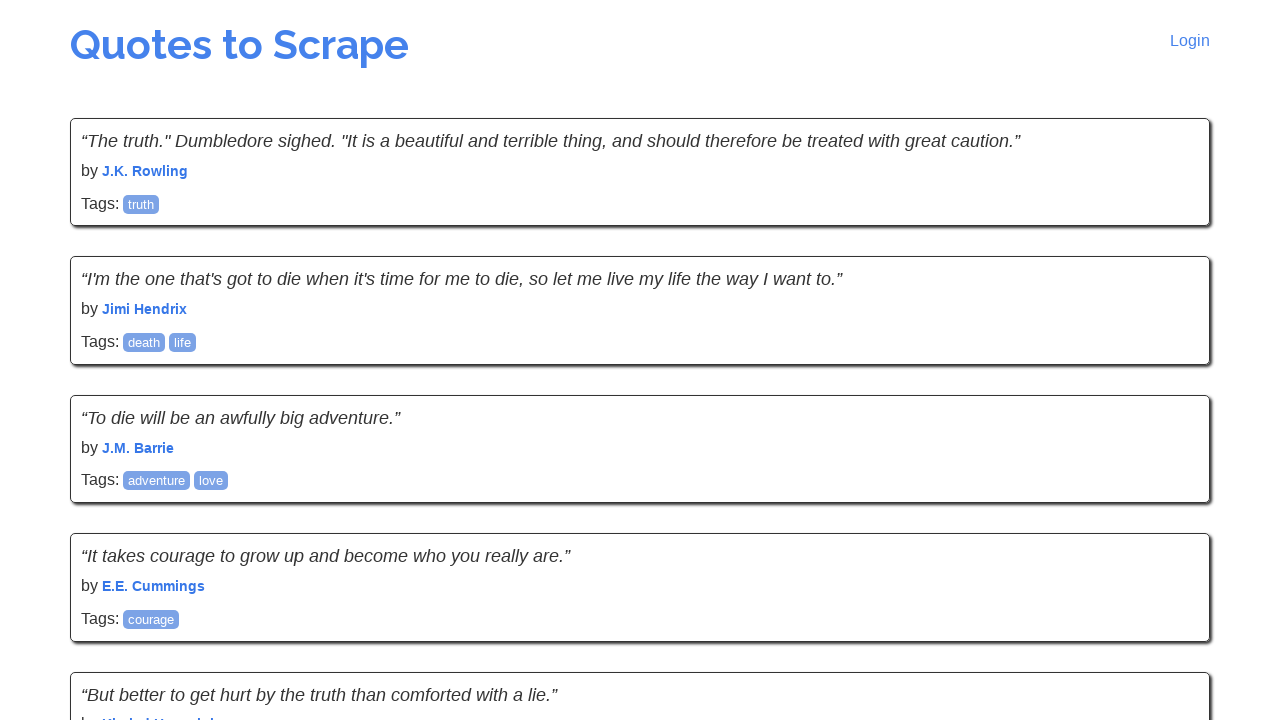

Author elements verified on page 10
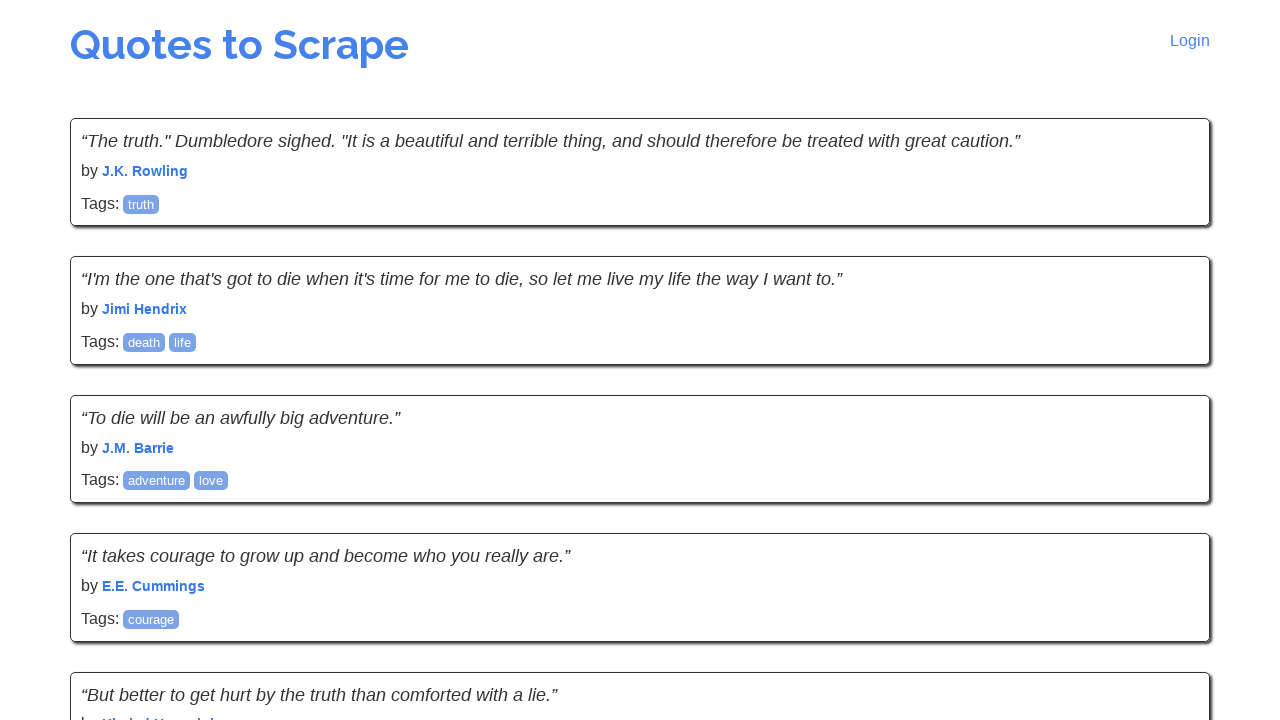

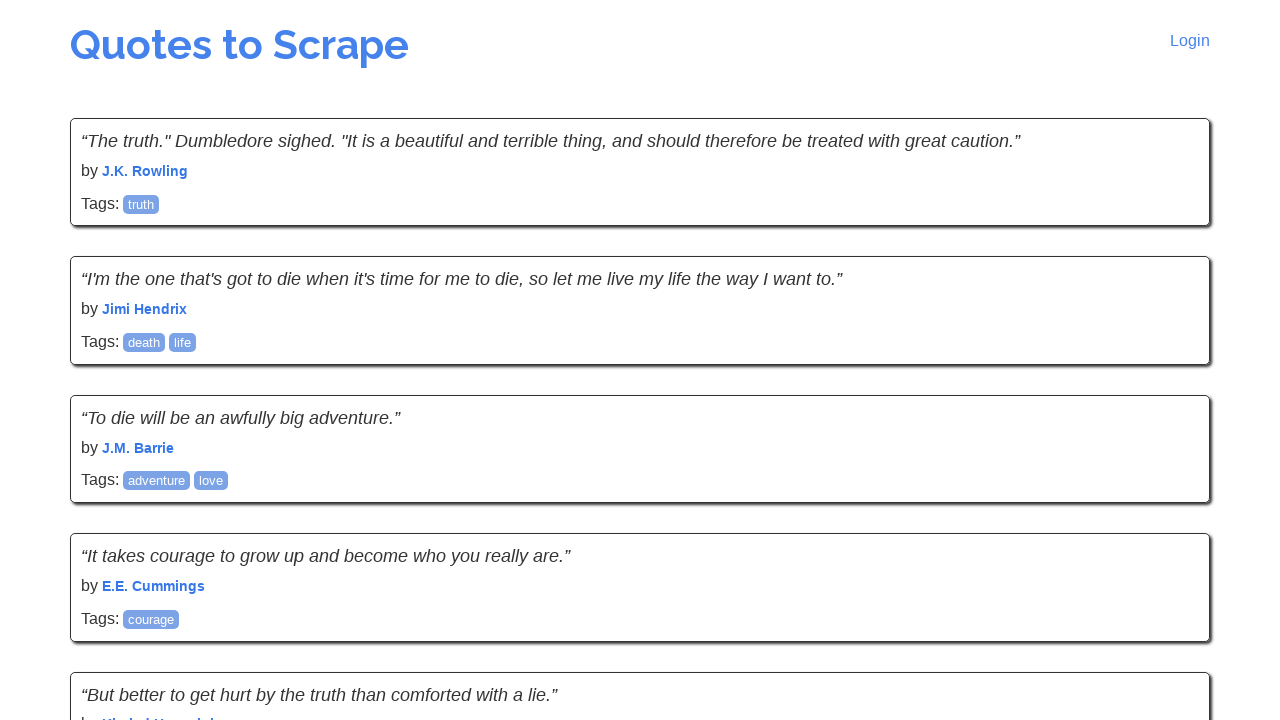